Tests a dynamic pricing page by waiting for a specific price, booking when the price reaches $100, solving a mathematical problem, and submitting the answer

Starting URL: http://suninjuly.github.io/explicit_wait2.html

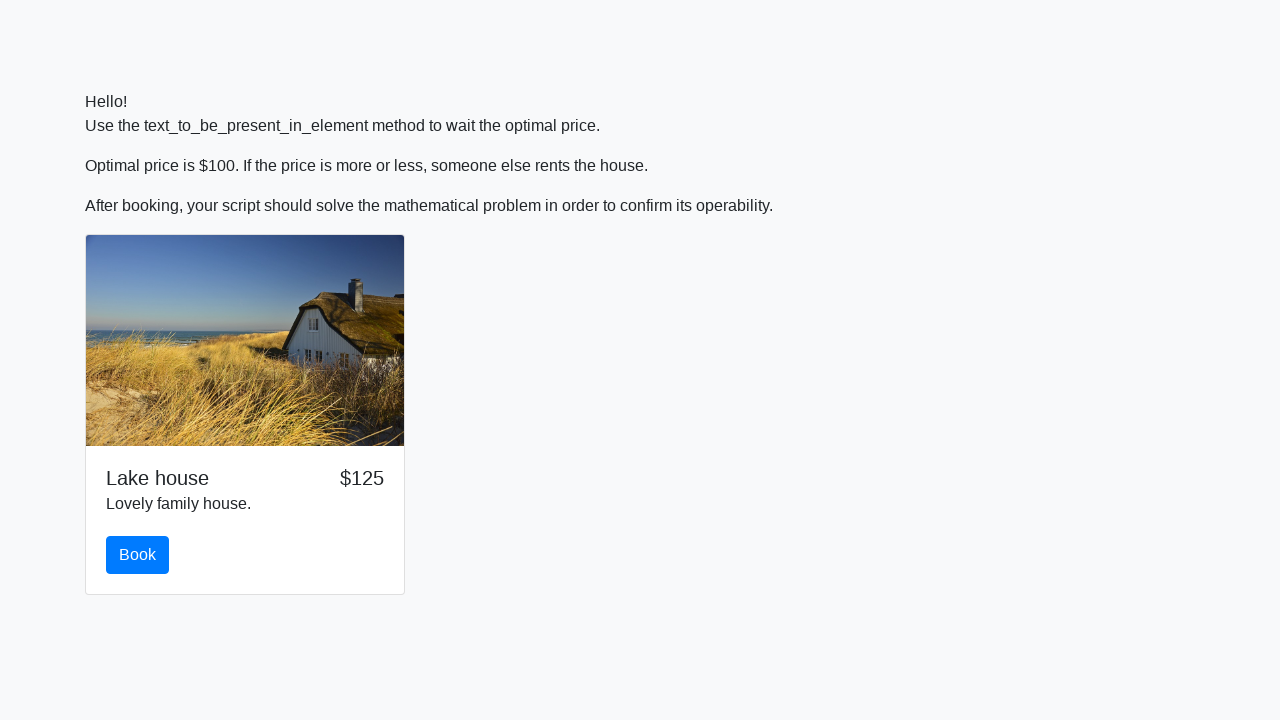

Waited for price to reach $100
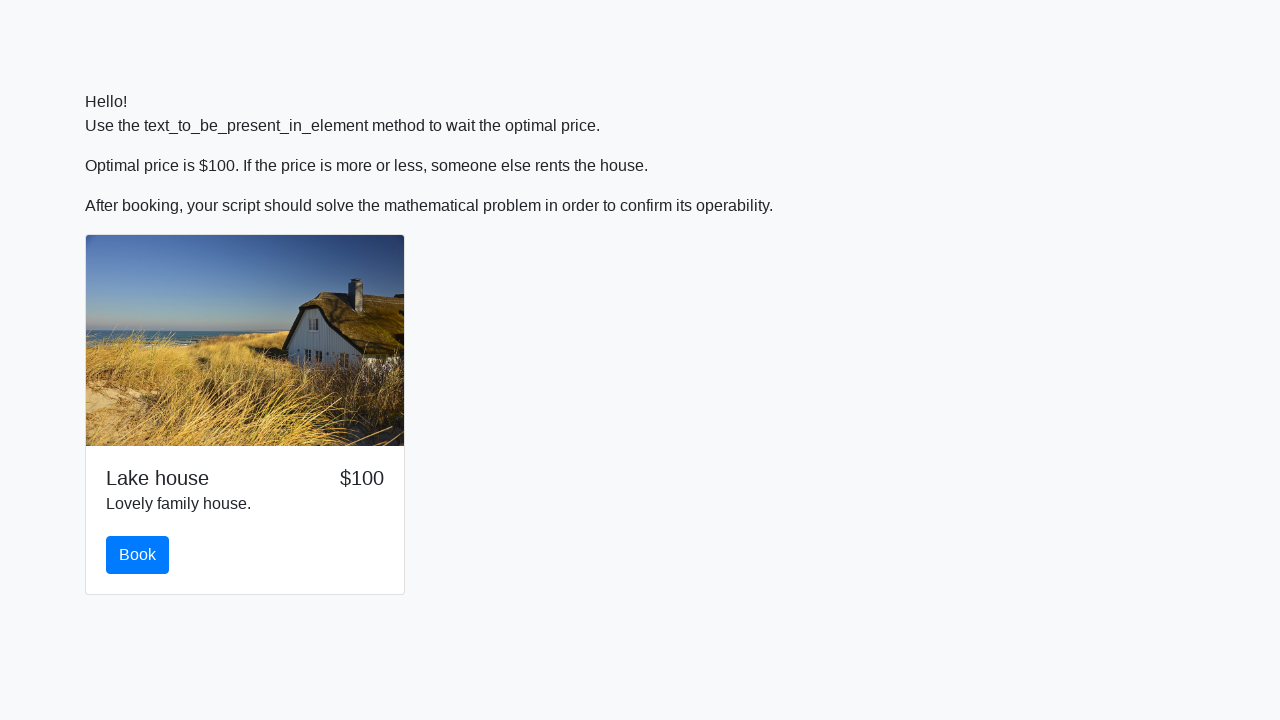

Clicked the book button when price reached $100 at (138, 555) on #book
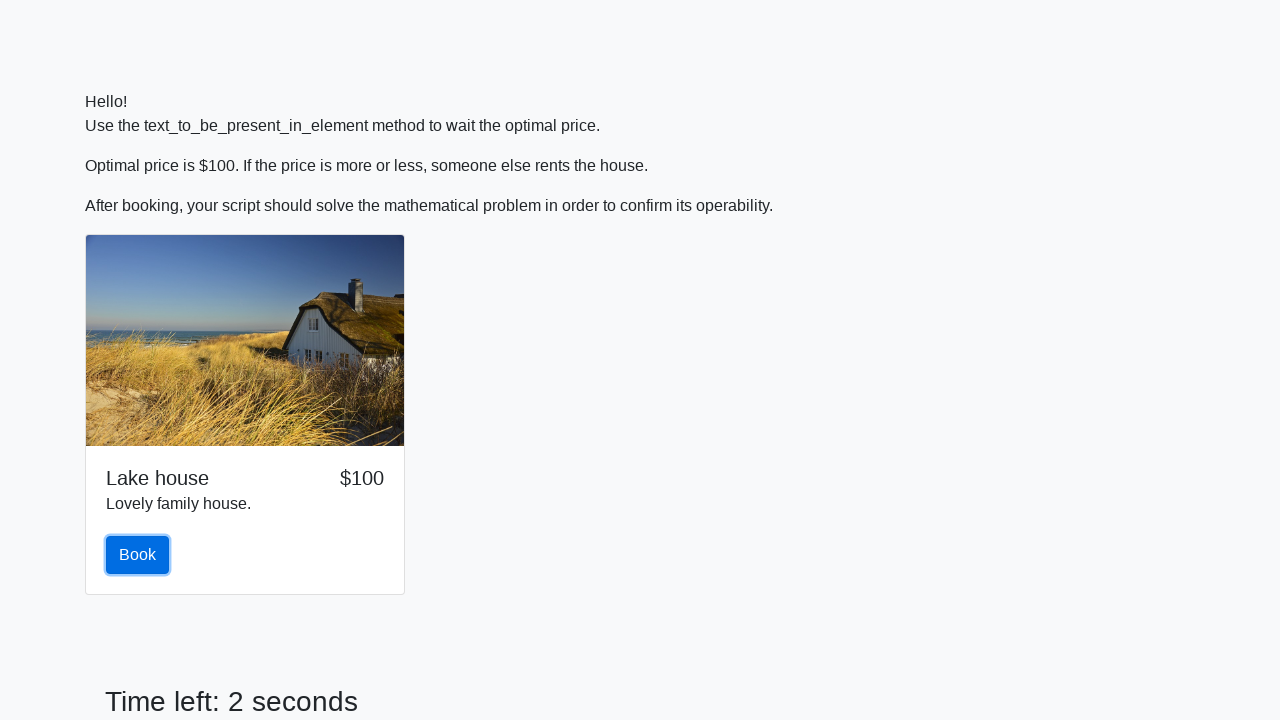

Retrieved the x value from input_value element
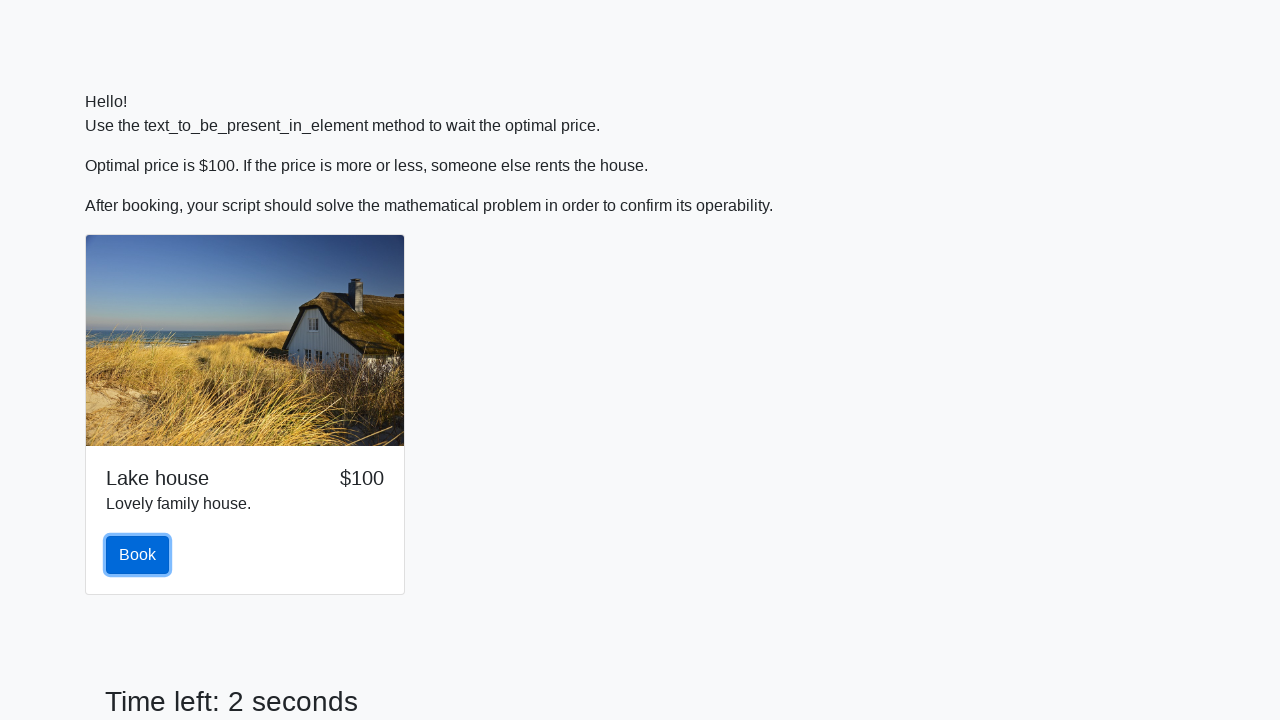

Converted x value to integer: 412
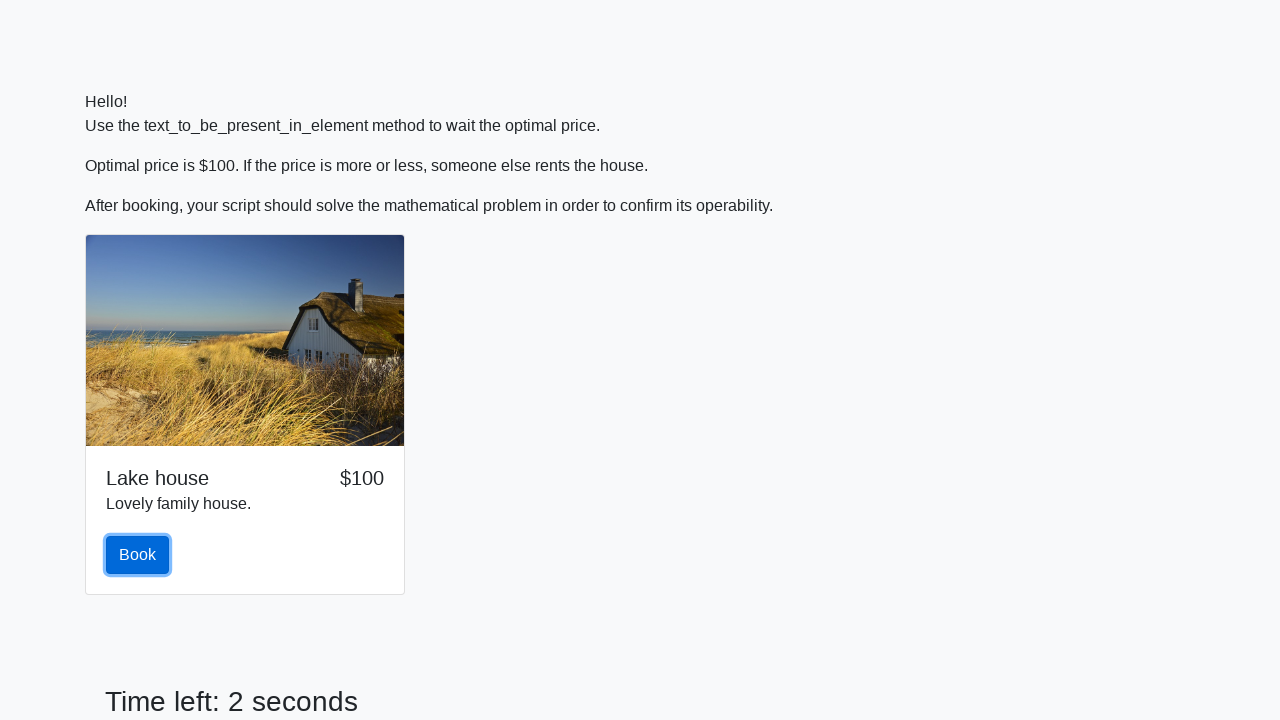

Calculated mathematical answer: 1.655233611271477
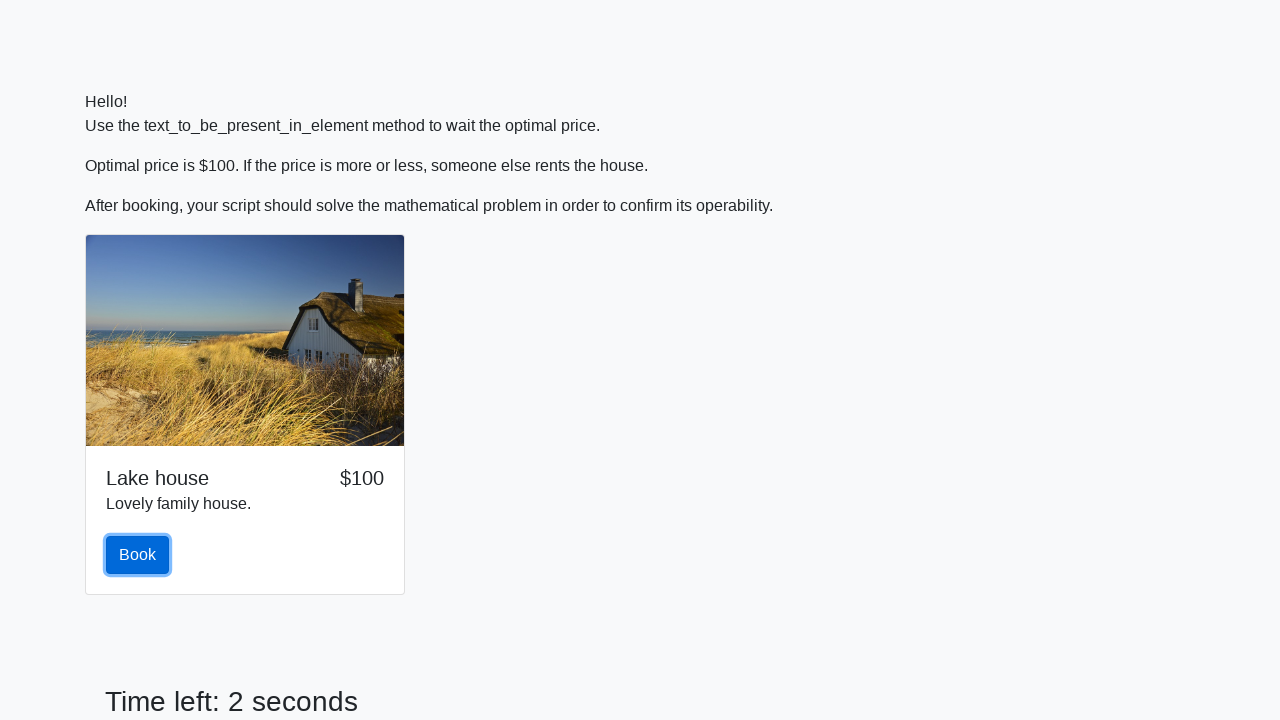

Filled answer field with calculated result on #answer
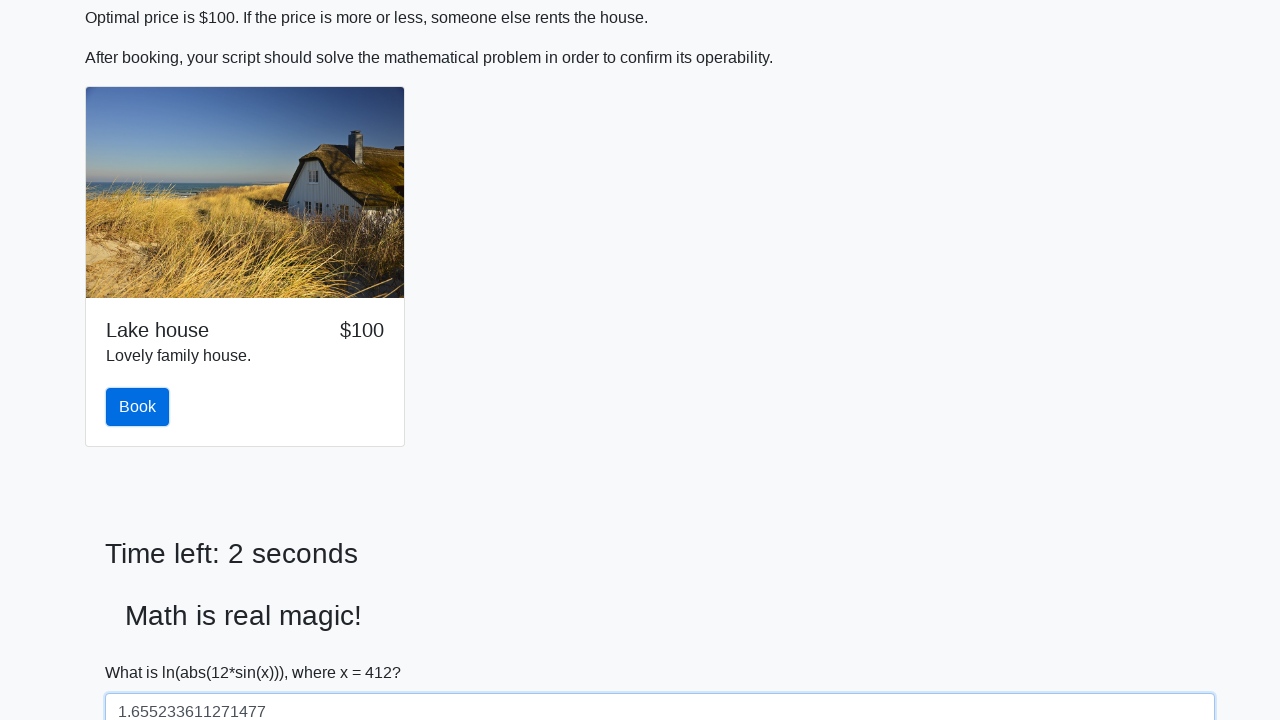

Clicked the solve button to submit answer at (143, 651) on #solve
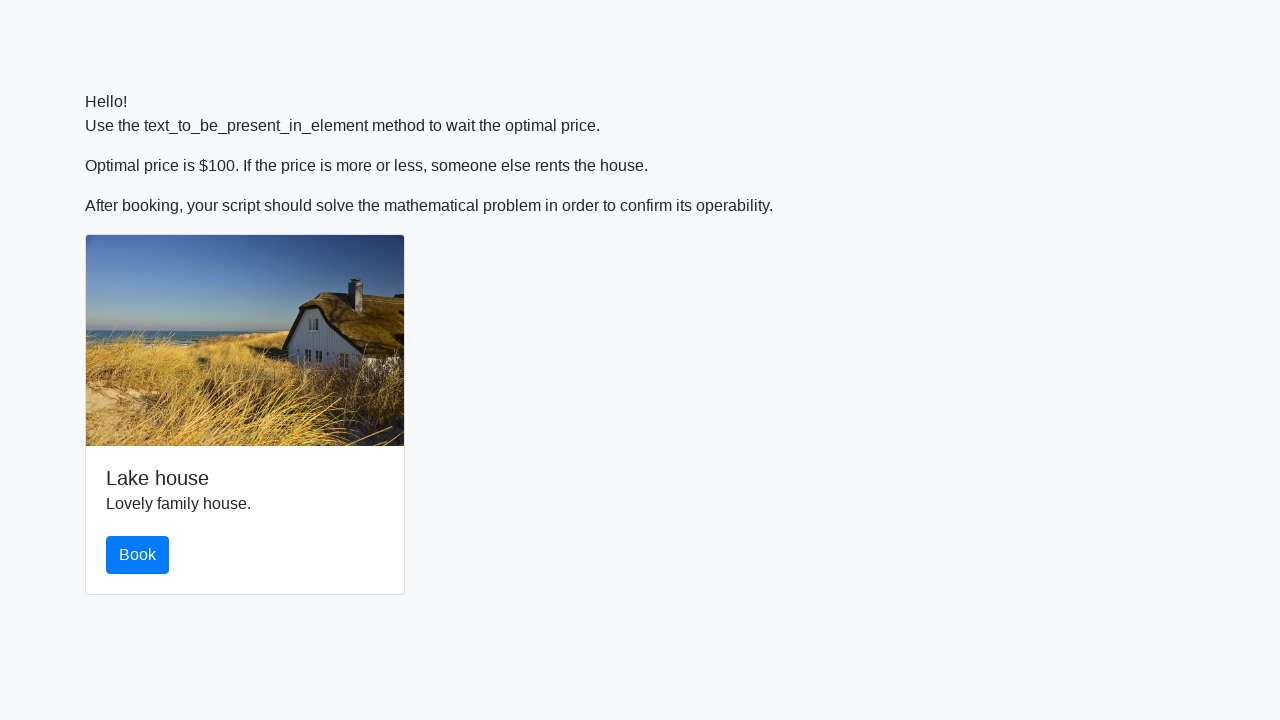

Set up dialog handler to accept alerts
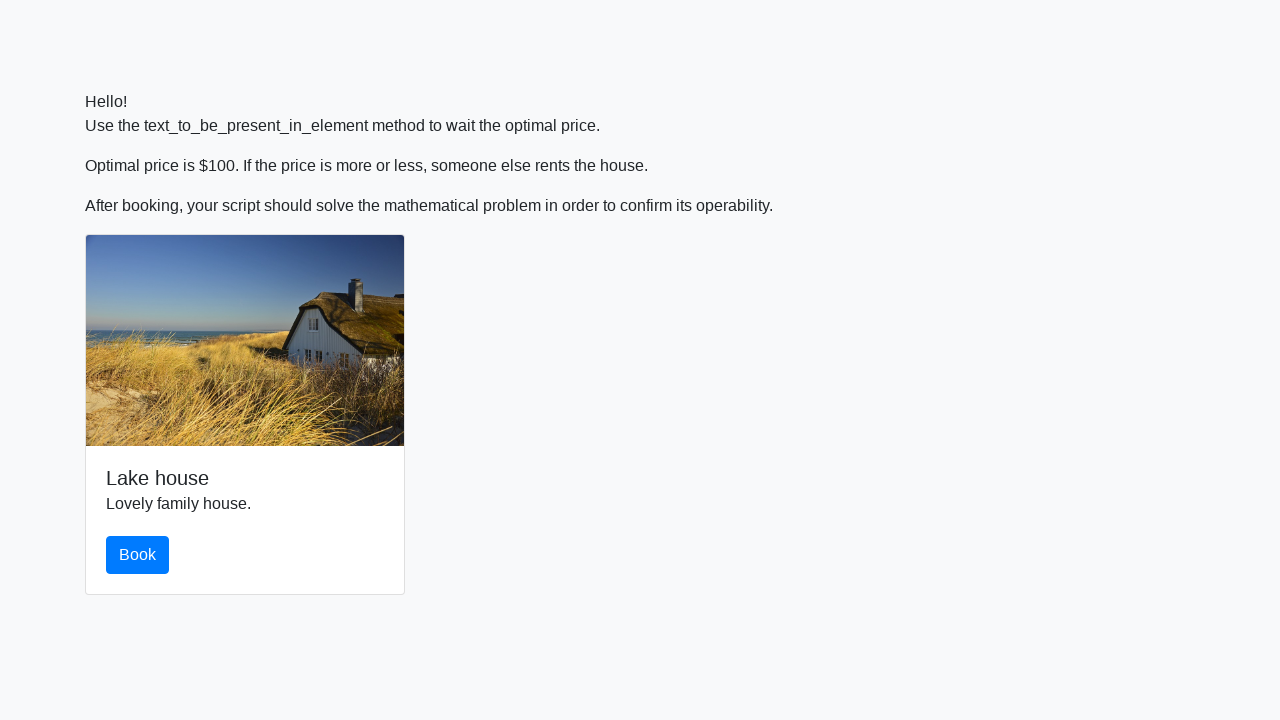

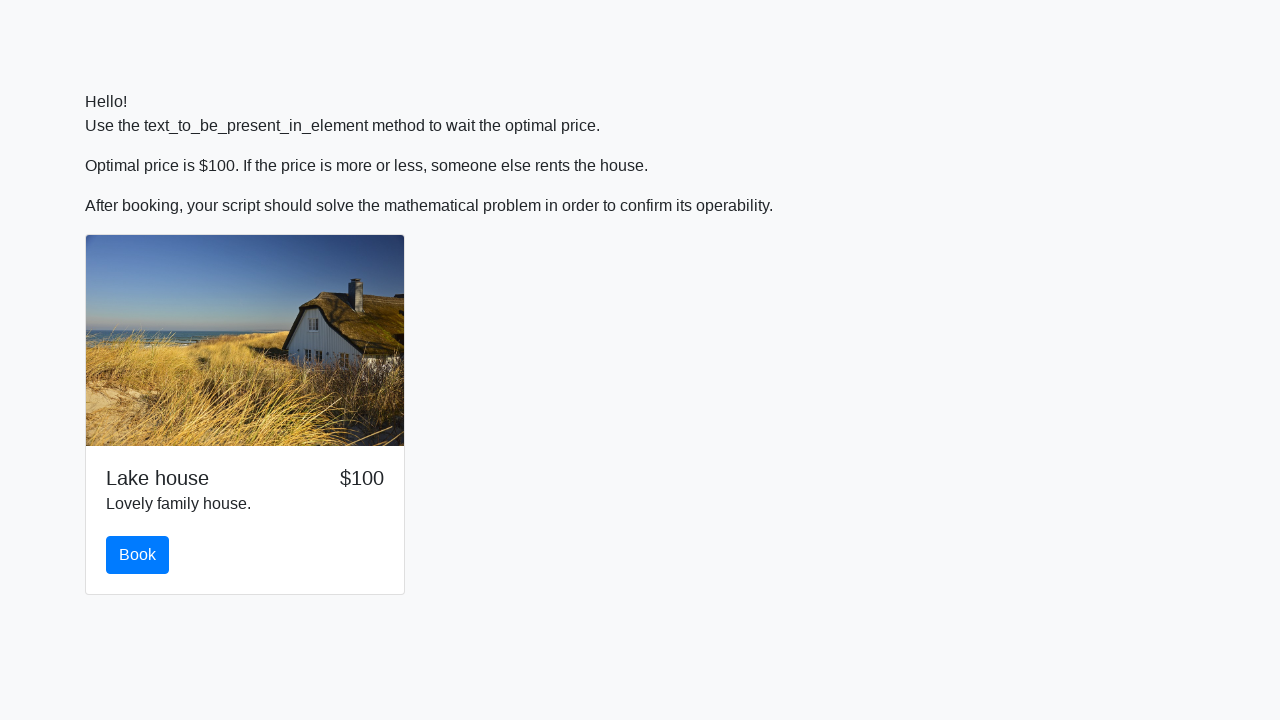